Tests scrolling to an element on a page, then filling in a name field and a date field to verify form input functionality

Starting URL: http://formy-project.herokuapp.com/scroll

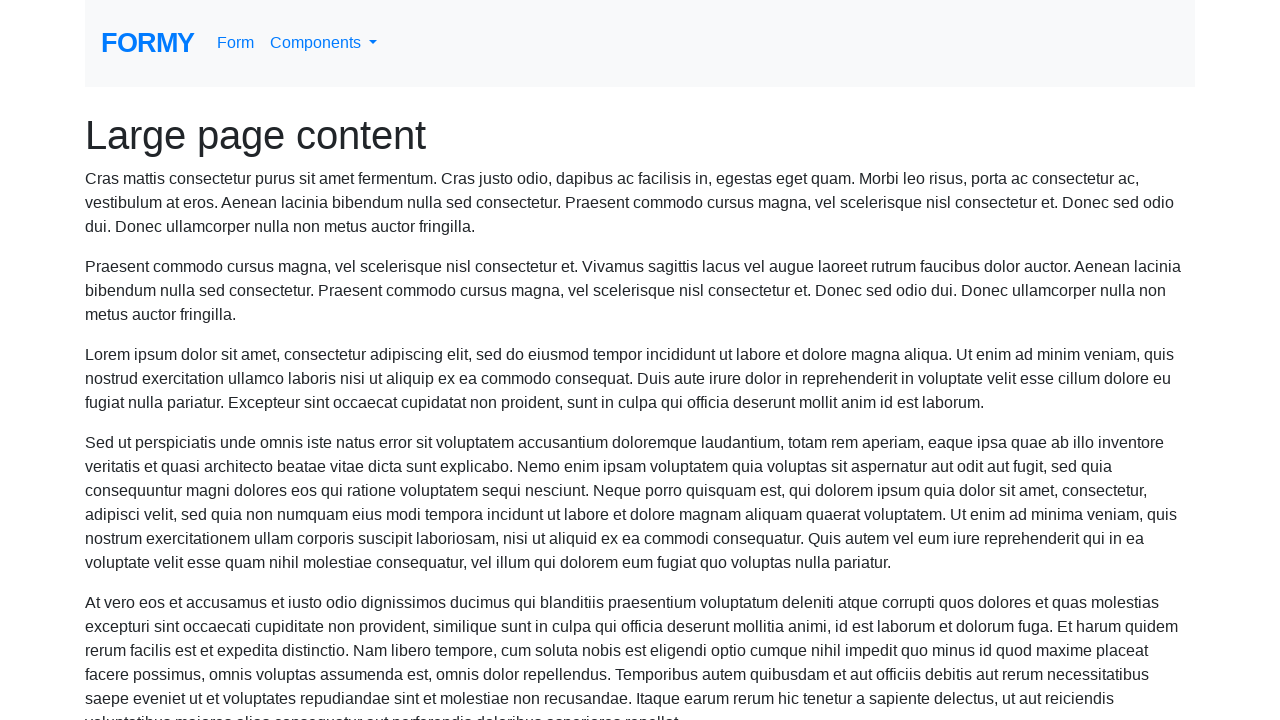

Scrolled to name field
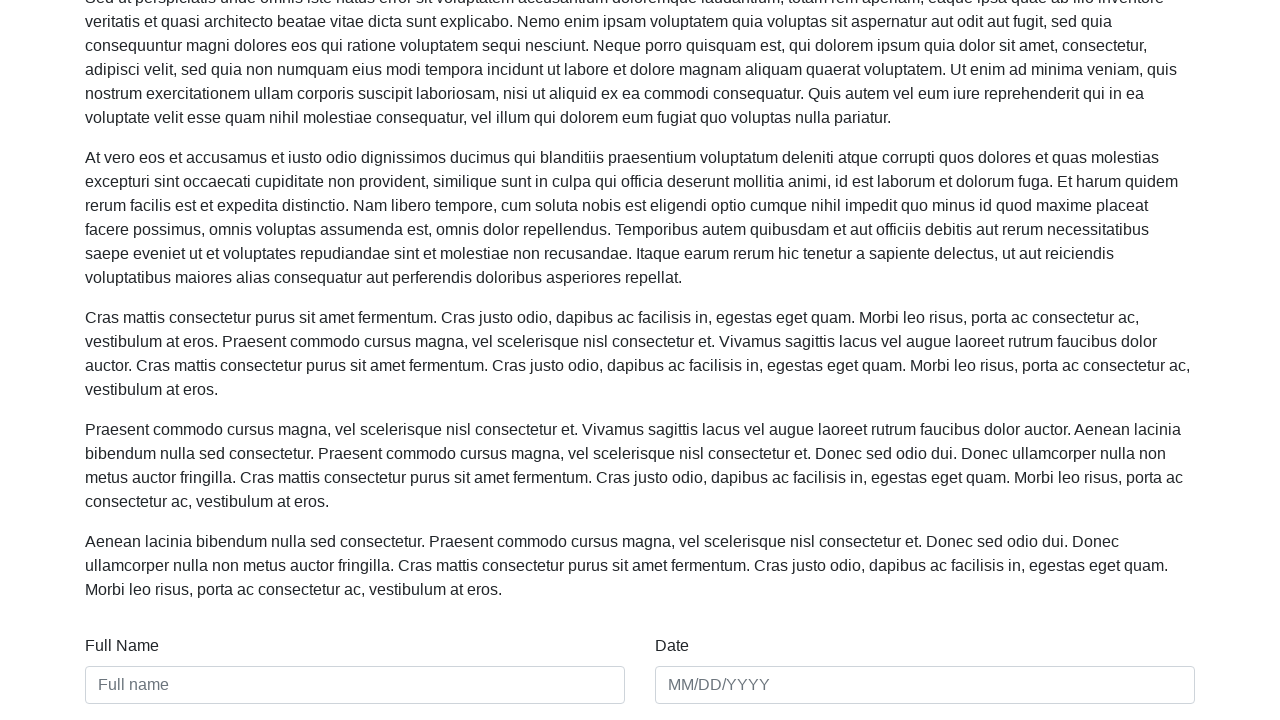

Filled name field with 'Meaghan Lewis' on #name
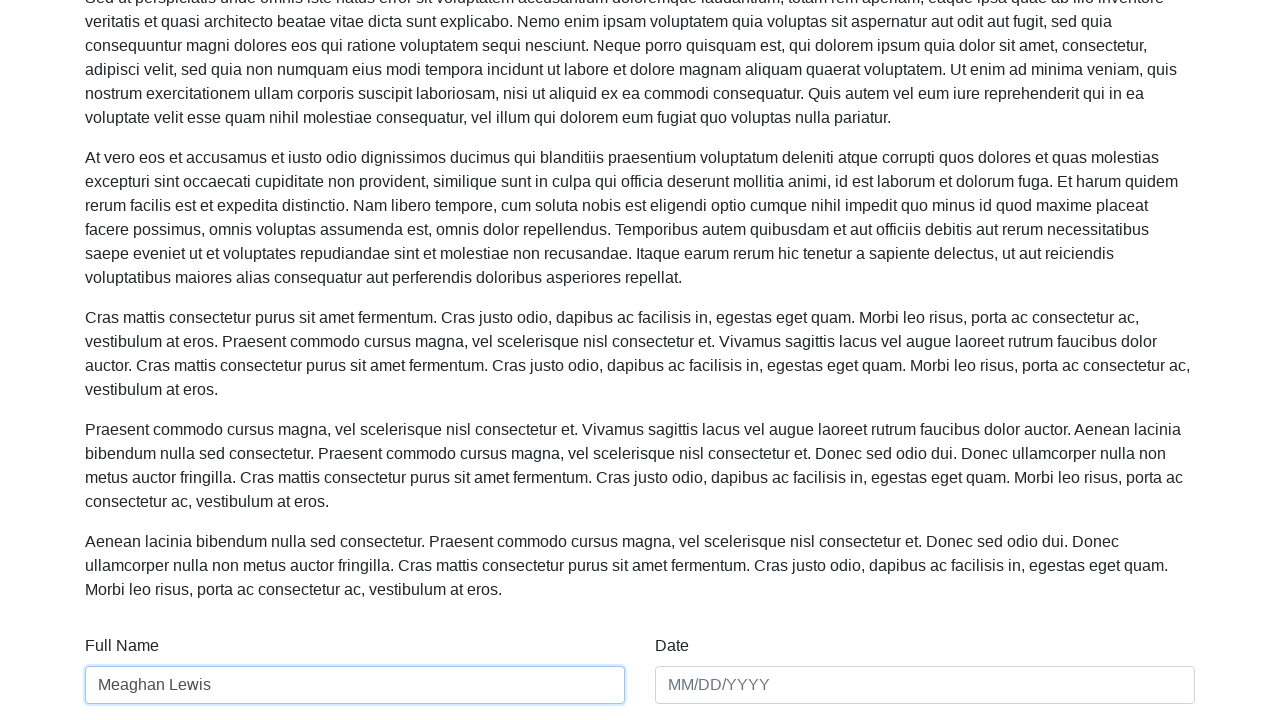

Filled date field with '01/01/2020' on #date
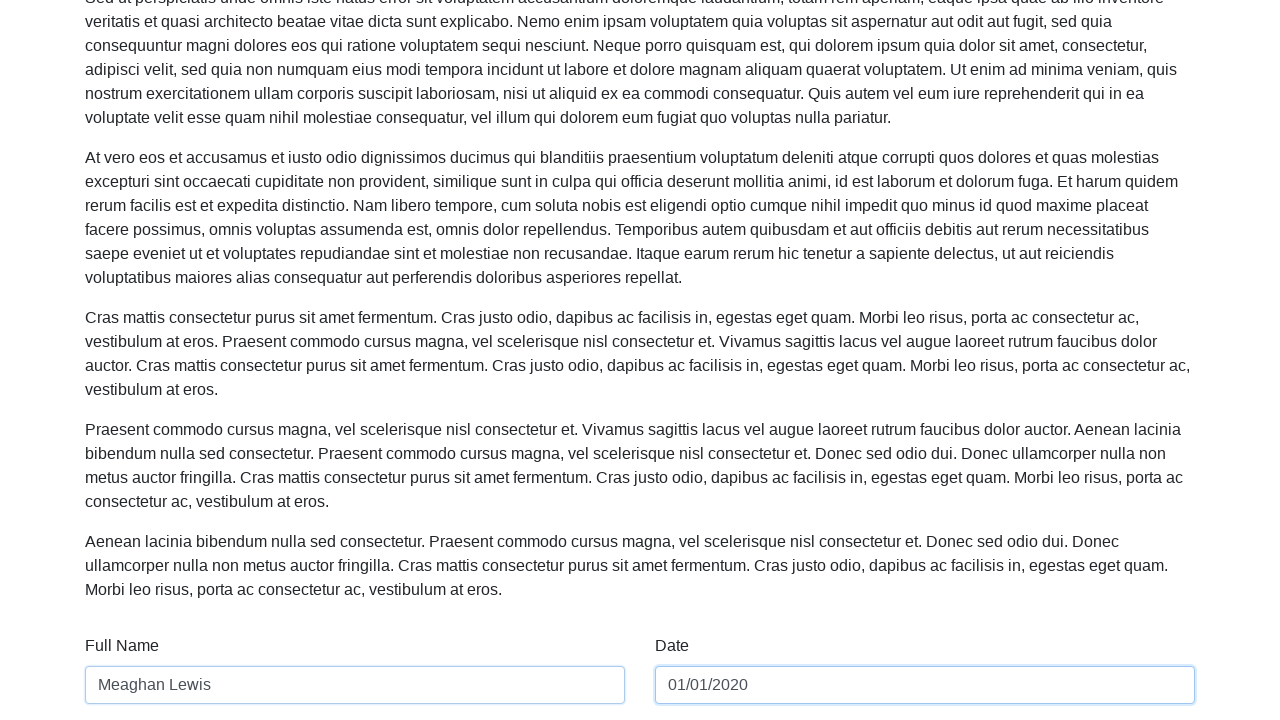

Verified name field contains 'Meaghan Lewis'
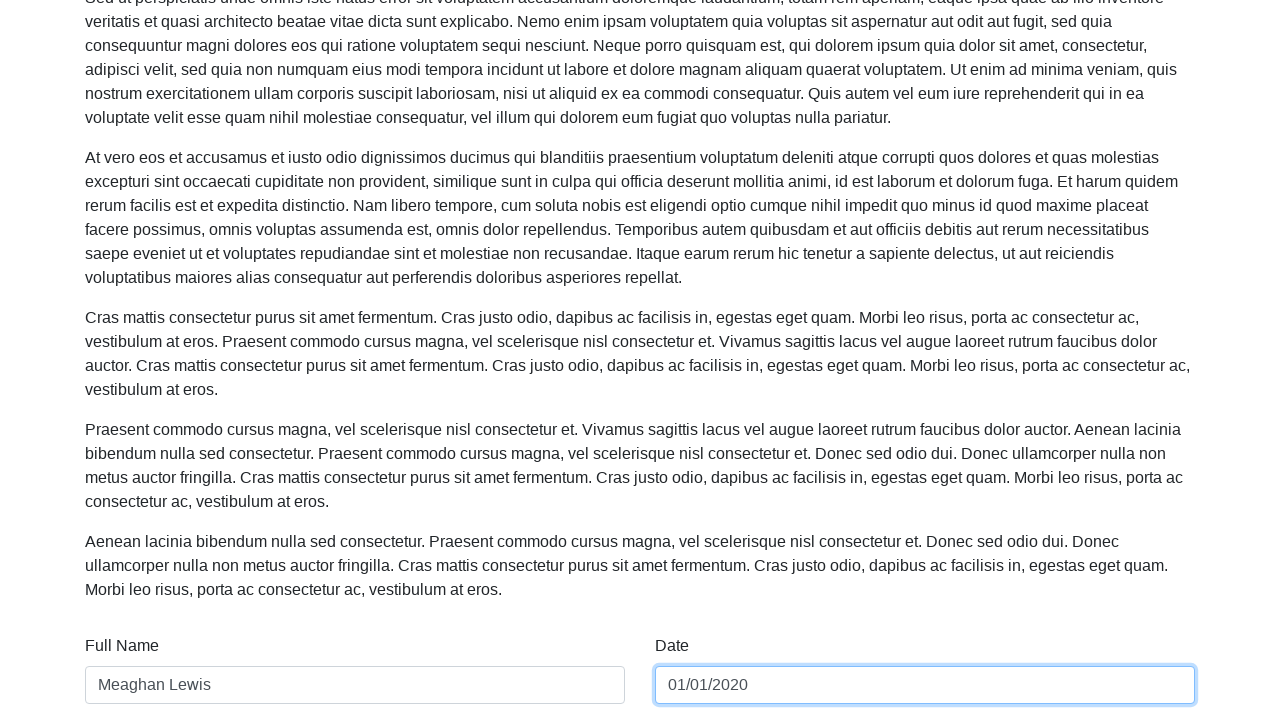

Verified date field contains '01/01/2020'
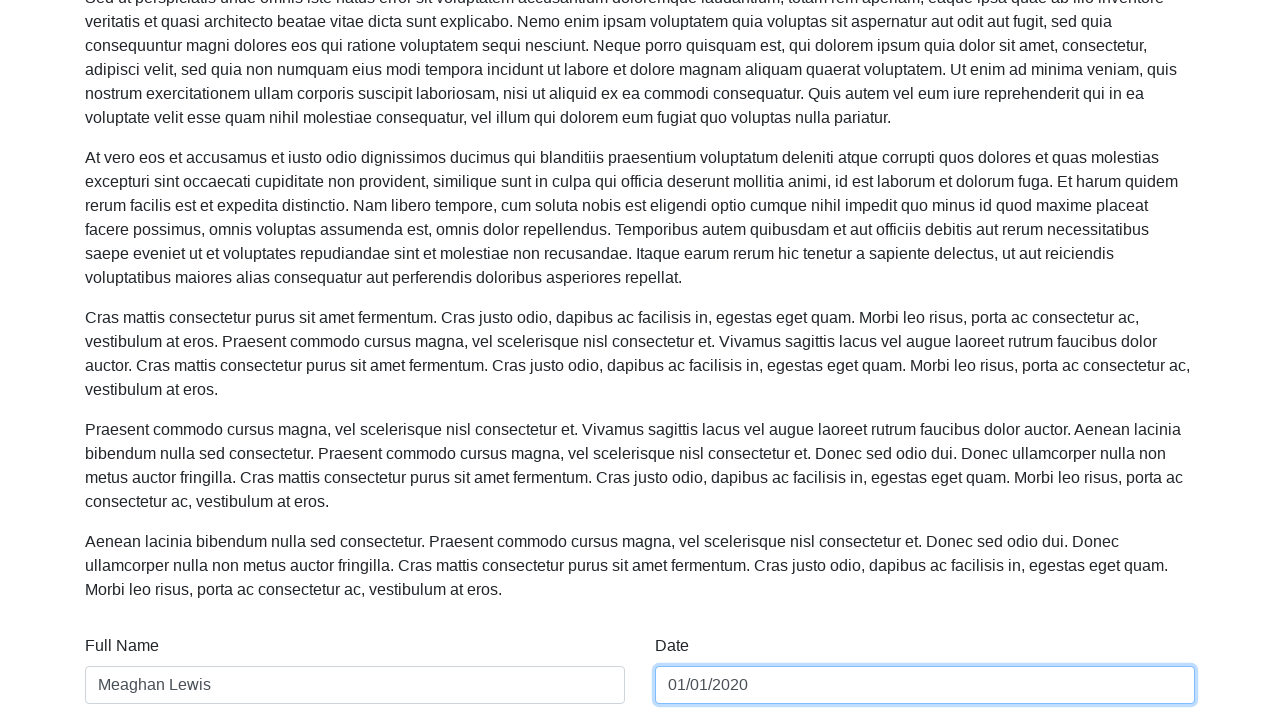

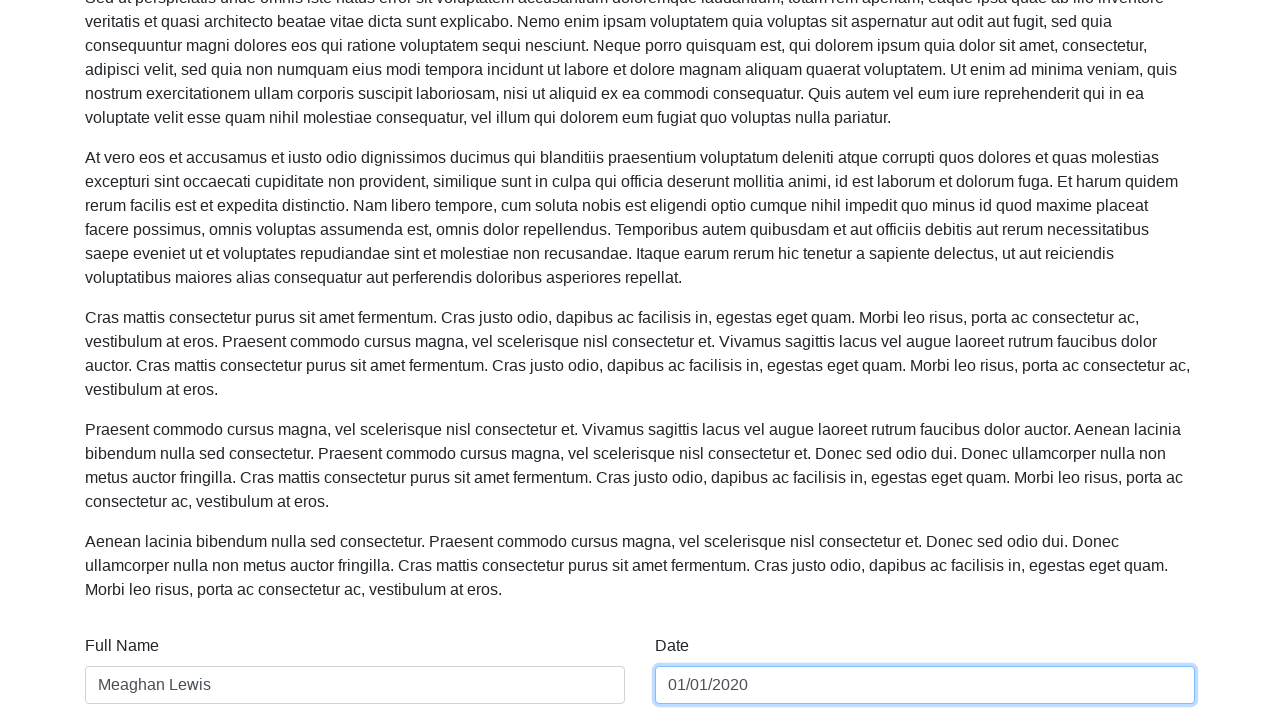